Navigates to JPL Space image gallery and clicks the full image button to open the featured image viewer

Starting URL: https://data-class-jpl-space.s3.amazonaws.com/JPL_Space/index.html

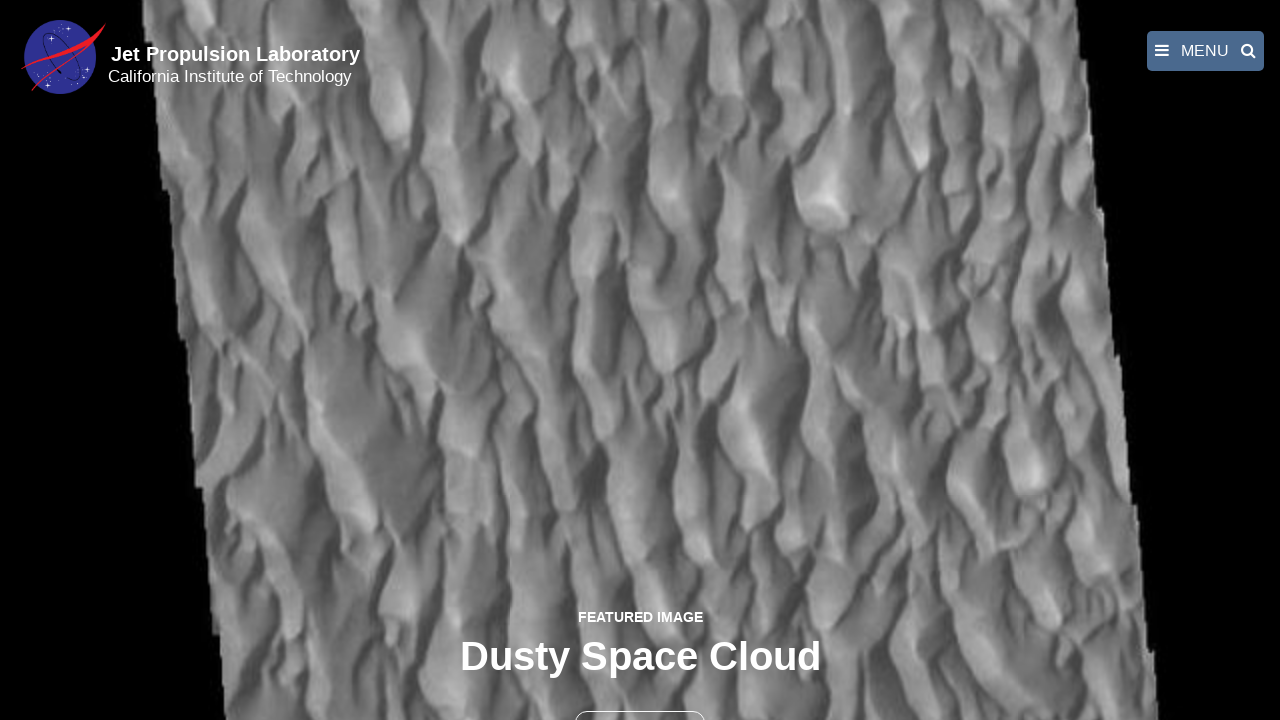

Navigated to JPL Space image gallery
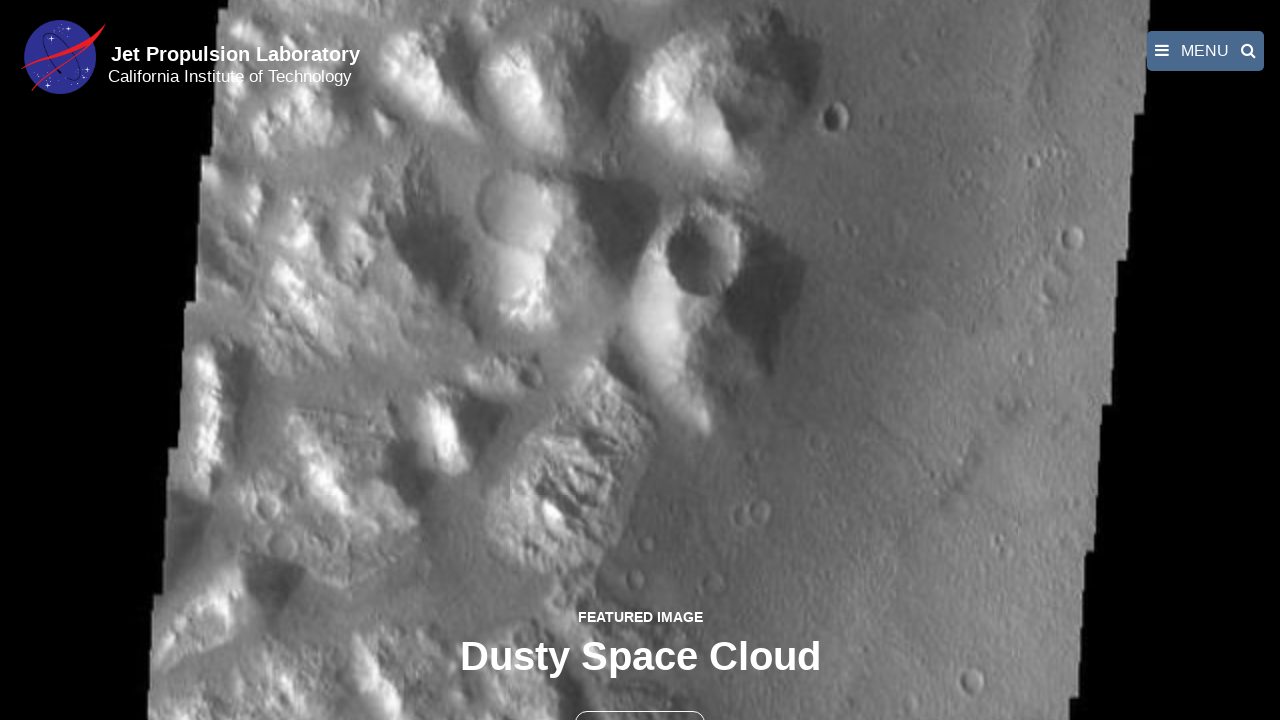

Clicked the full image button to open featured image viewer at (640, 699) on button >> nth=1
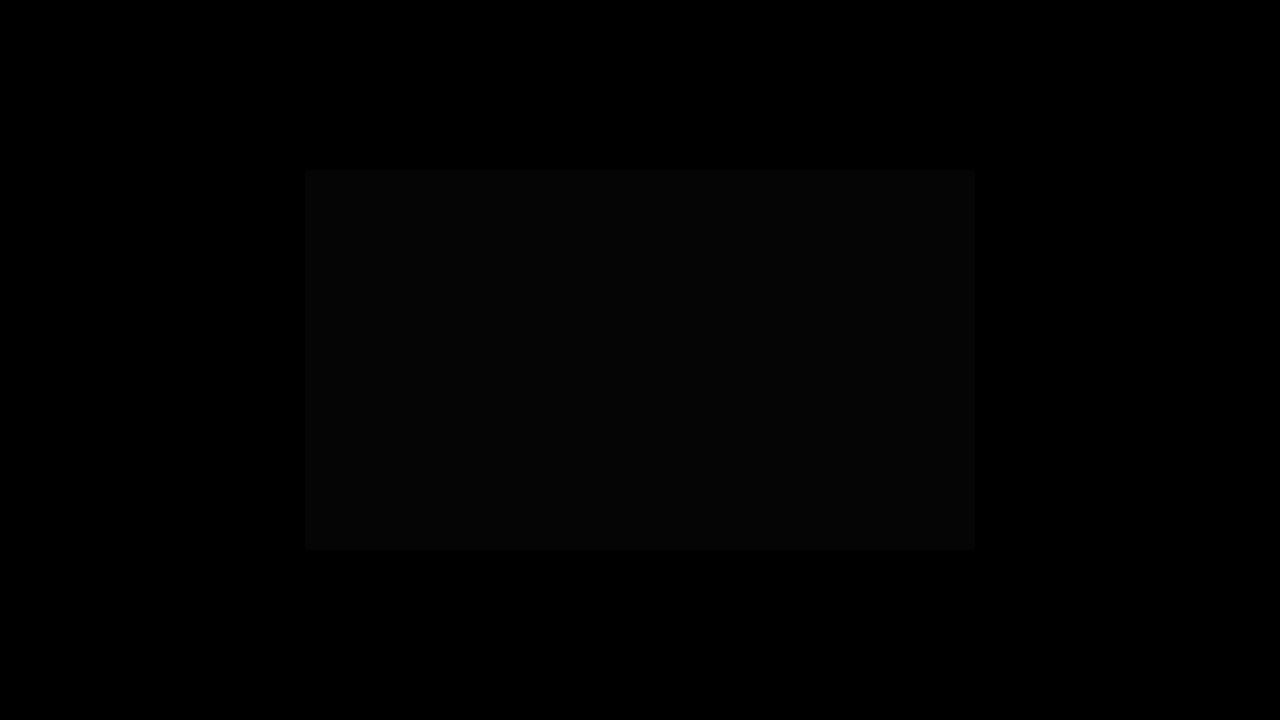

Featured image viewer loaded with fancybox image
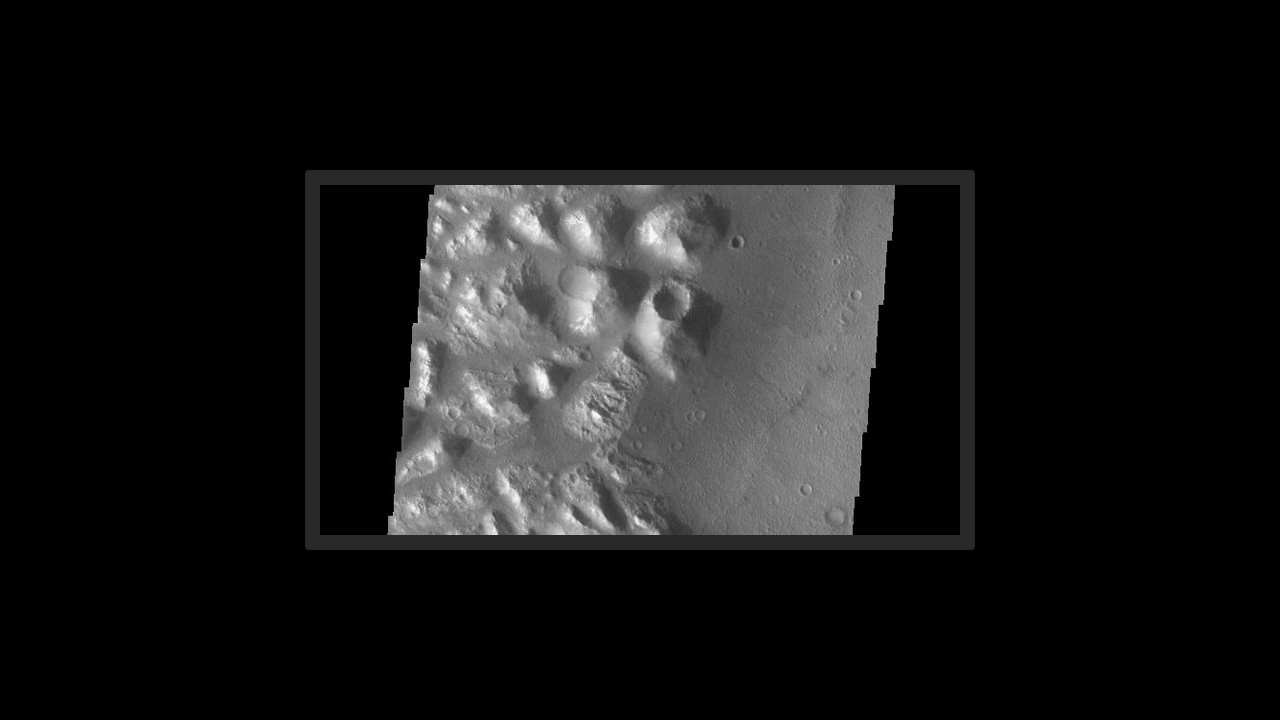

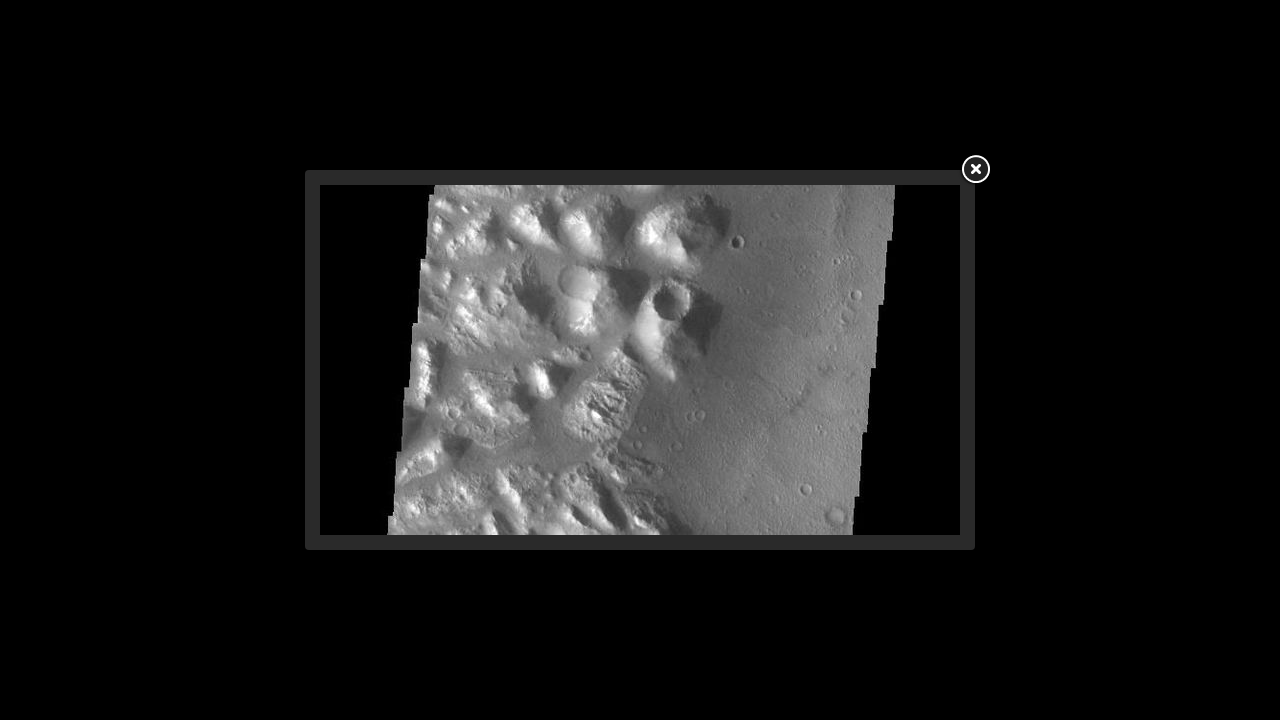